Clicks on the "Web form" link and verifies that the H1 heading displays "Web form".

Starting URL: https://bonigarcia.dev/selenium-webdriver-java/

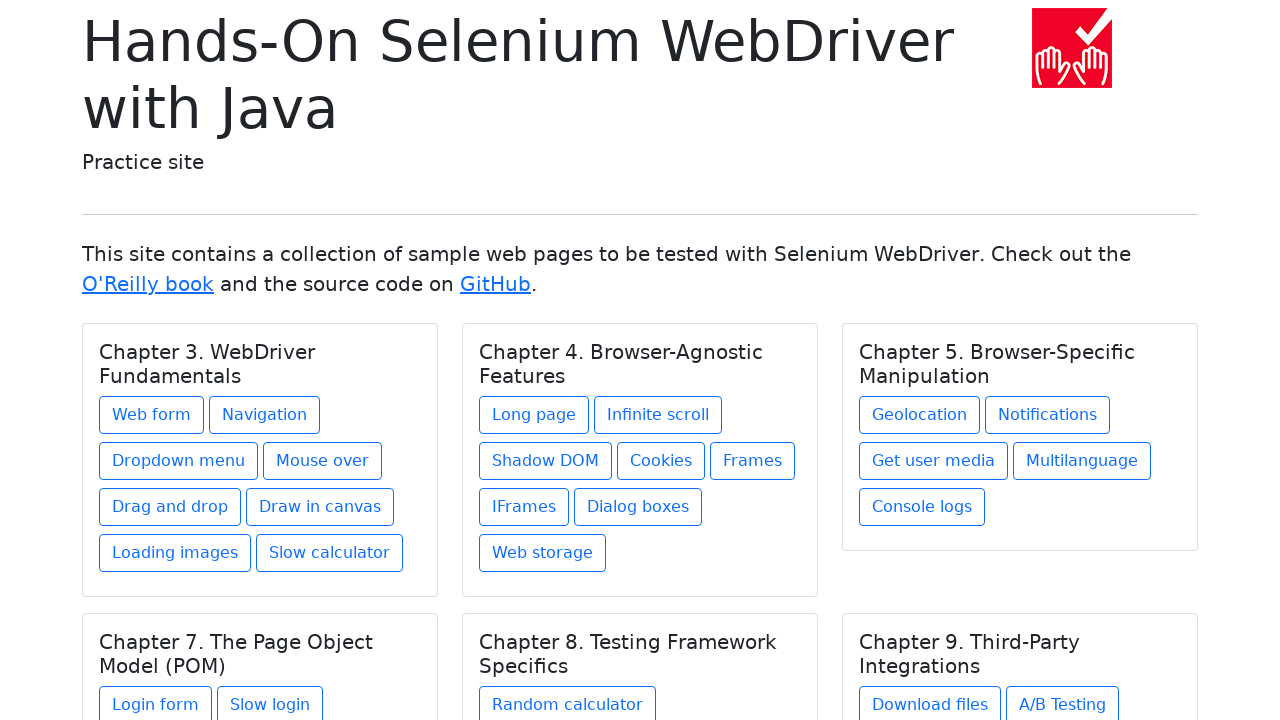

Clicked on the 'Web form' link at (152, 415) on text=Web form
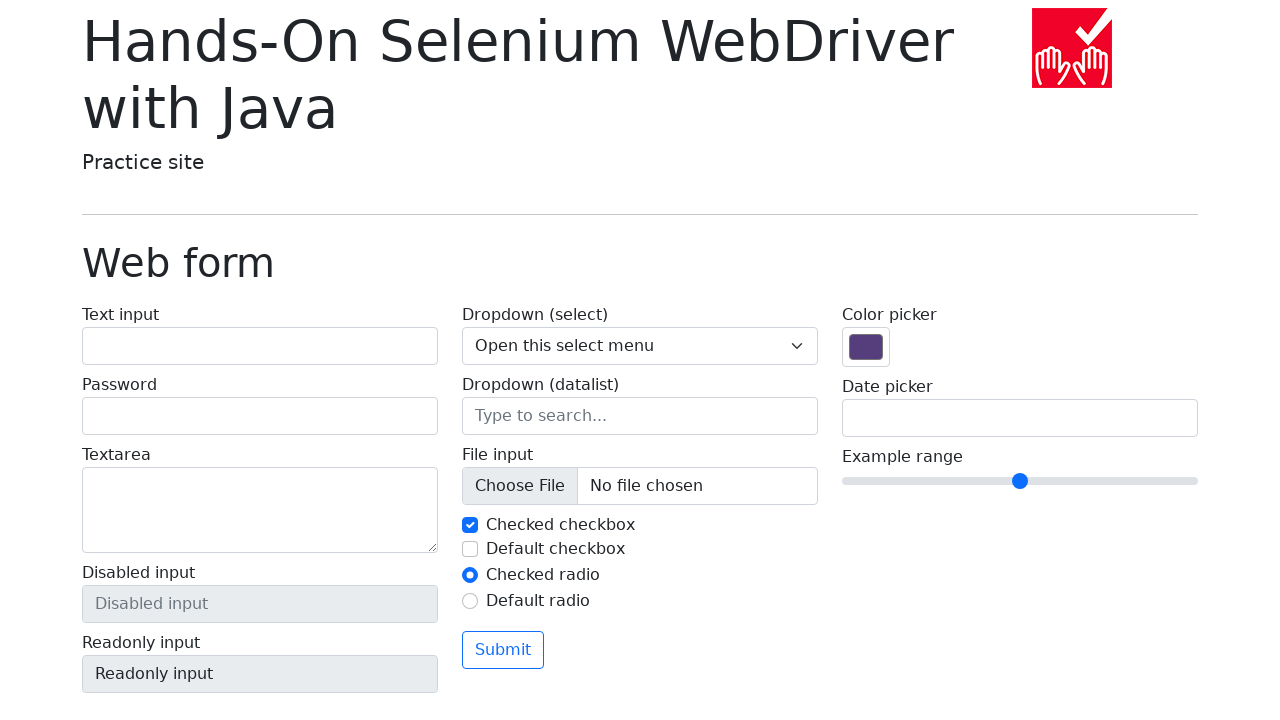

H1 heading element loaded
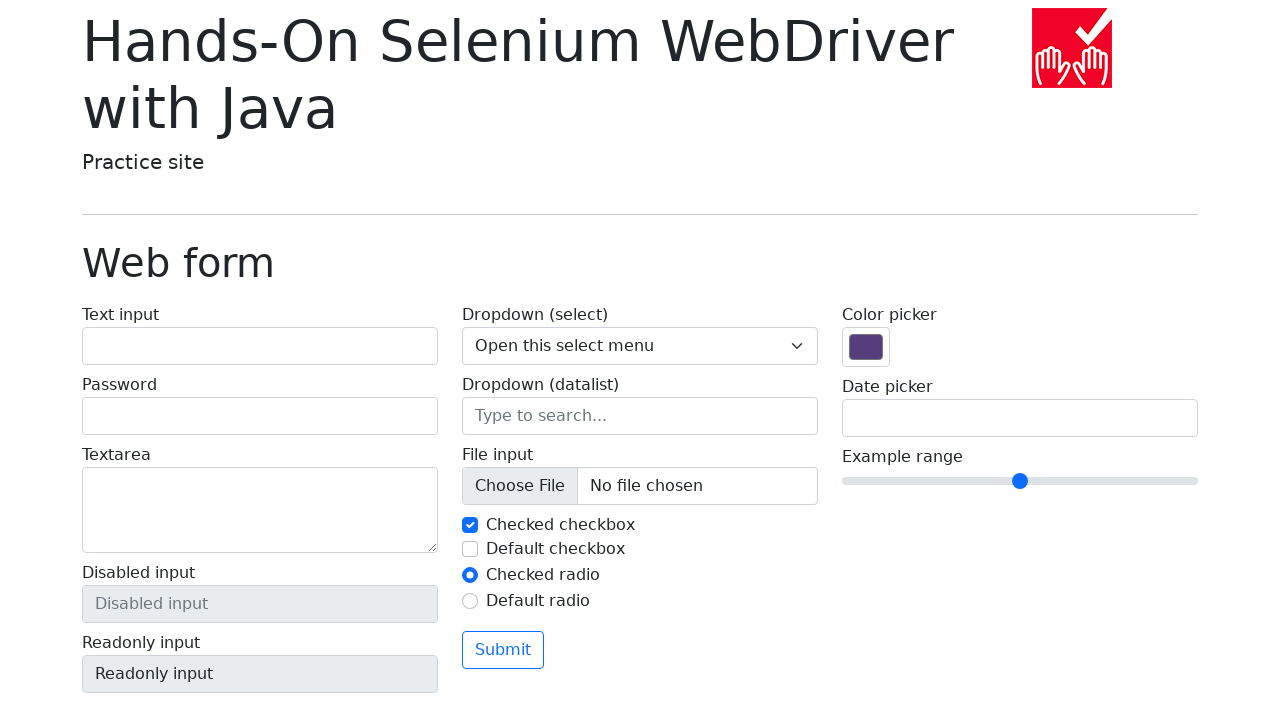

Verified that H1 heading displays 'Web form'
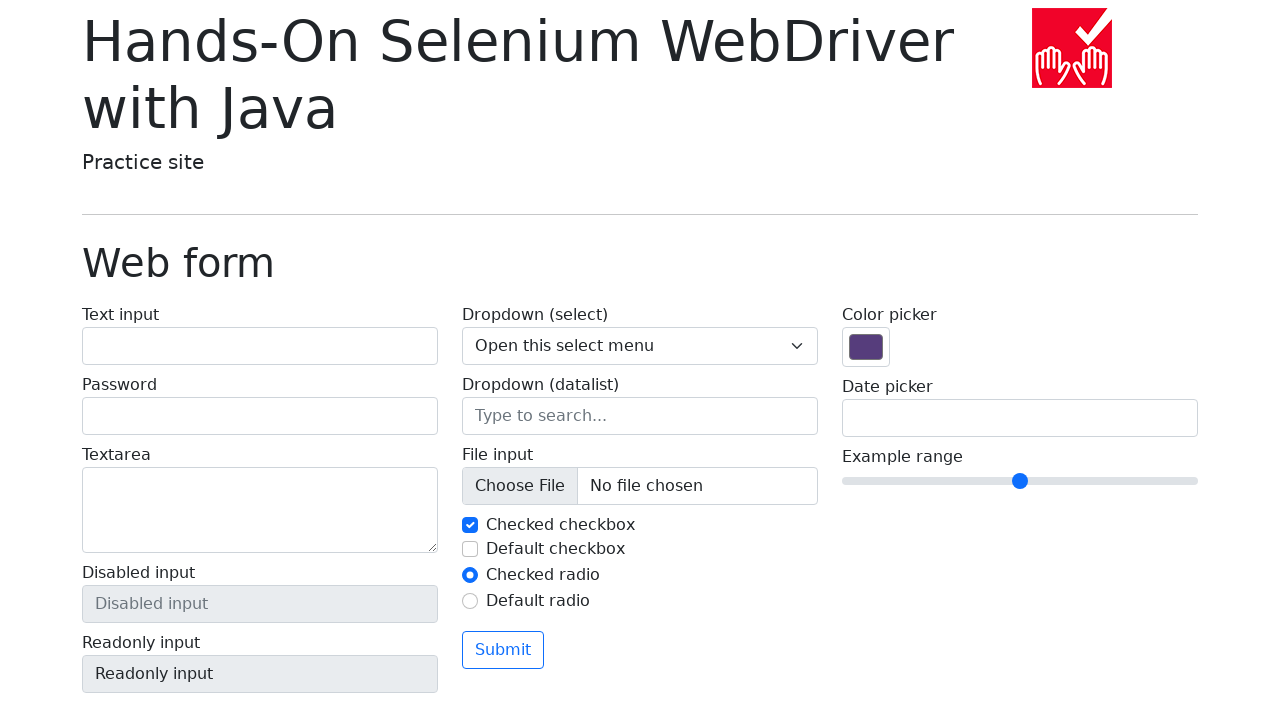

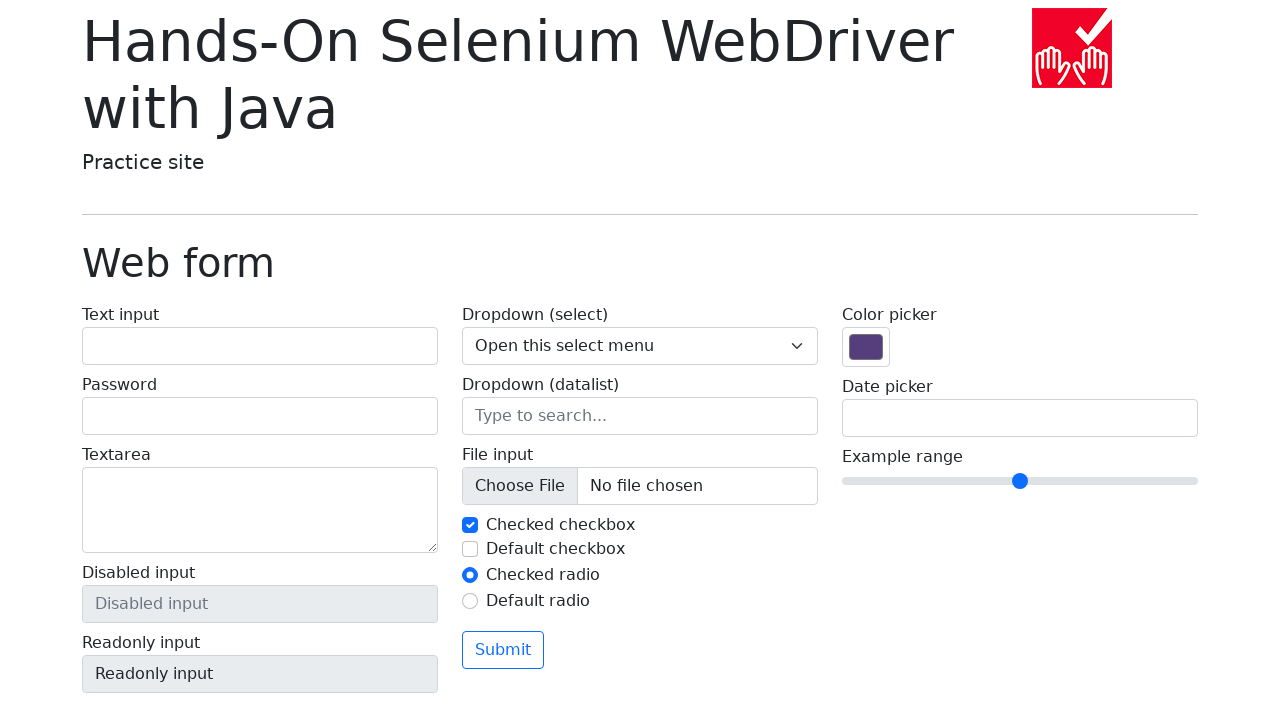